Navigates to the RailYatri train booking website and waits for the page to load

Starting URL: https://www.railyatri.in/

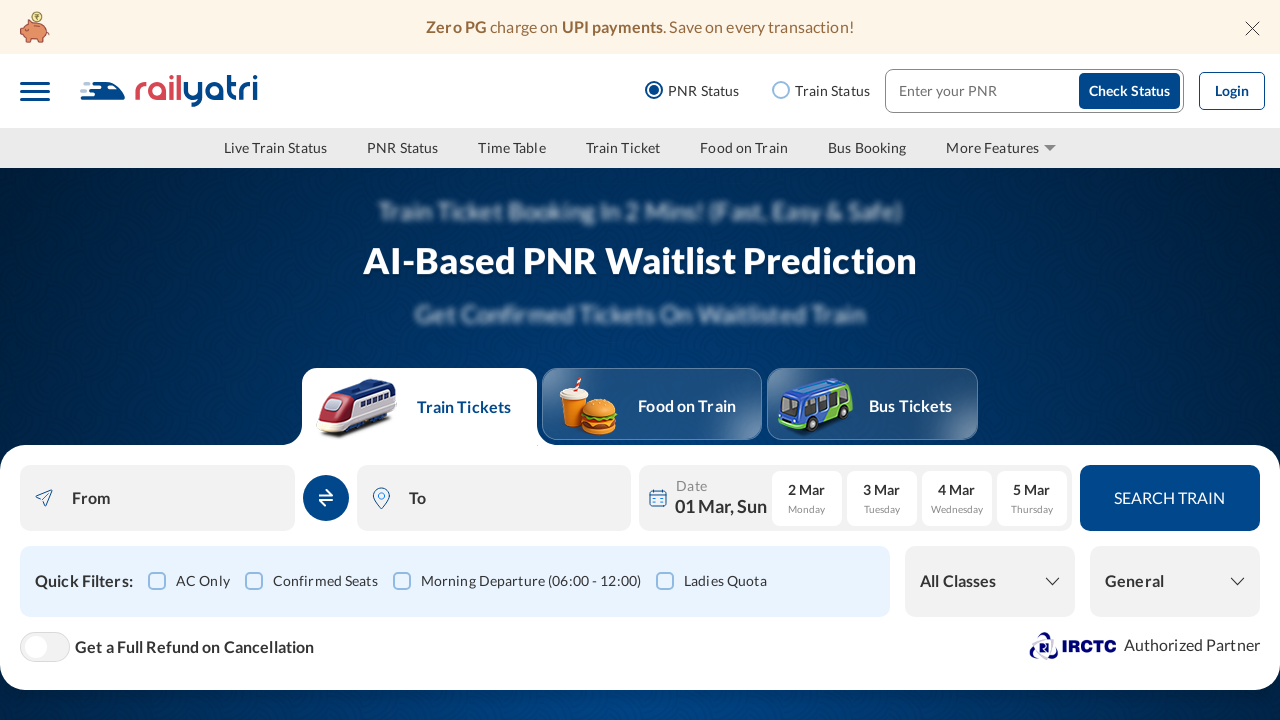

Waited for page to reach networkidle state
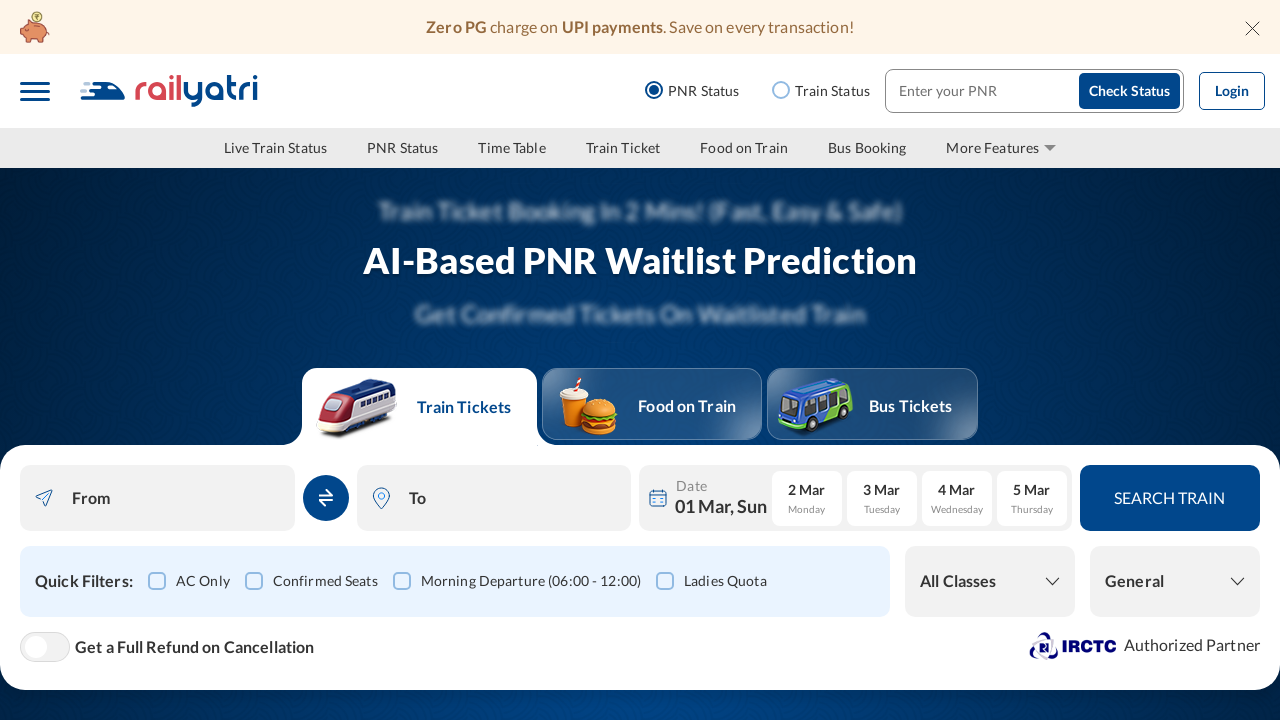

Verified body element is present on RailYatri homepage
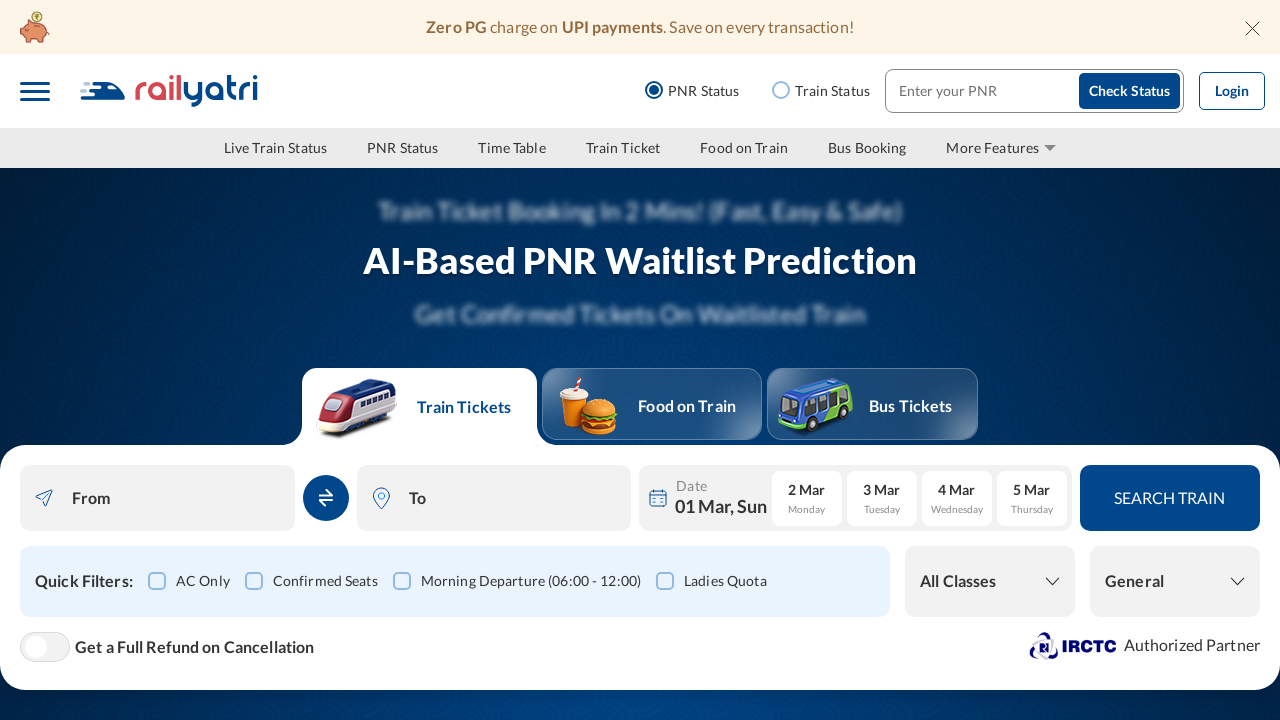

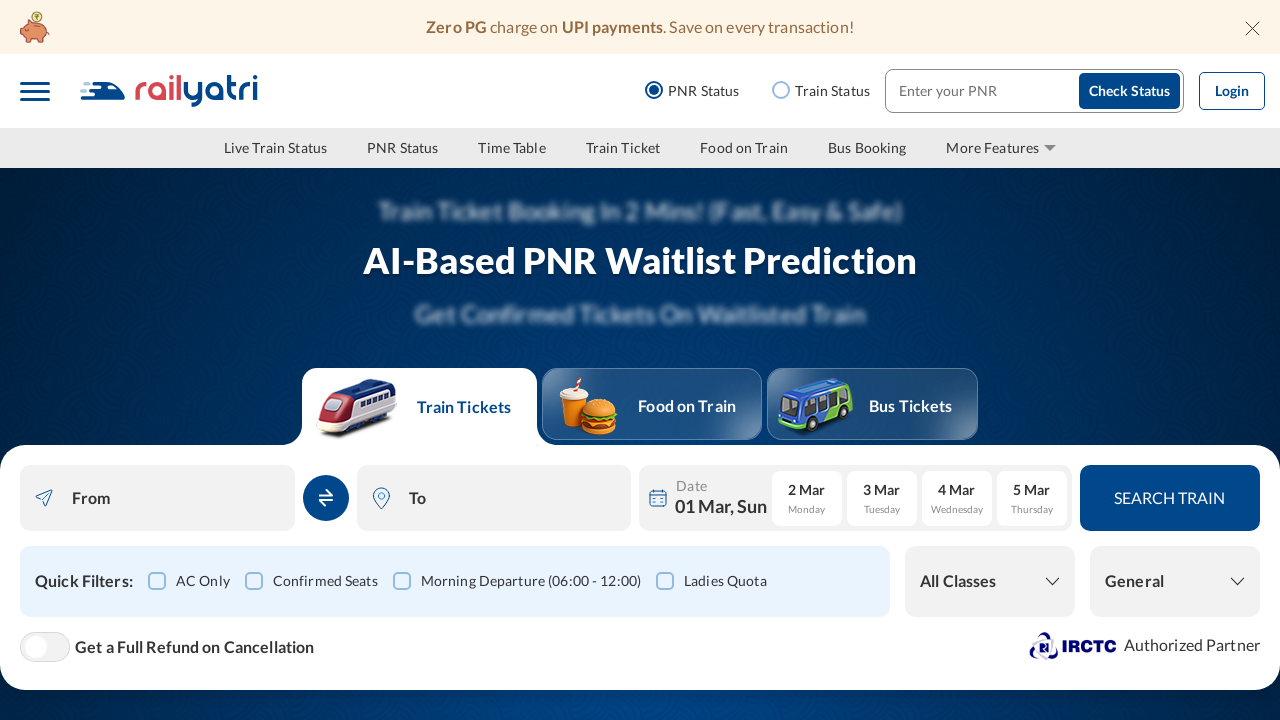